Tests that the Clear completed button displays the correct text after marking an item complete

Starting URL: https://demo.playwright.dev/todomvc

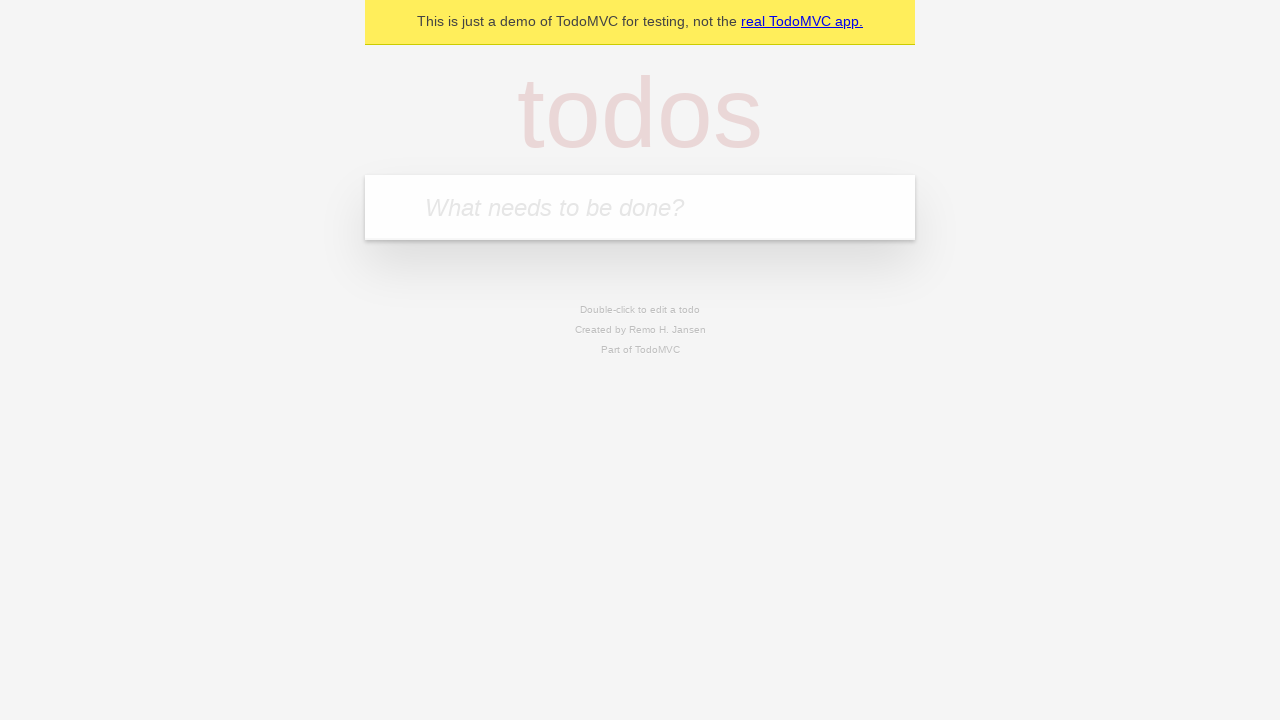

Filled todo input with 'buy some cheese' on internal:attr=[placeholder="What needs to be done?"i]
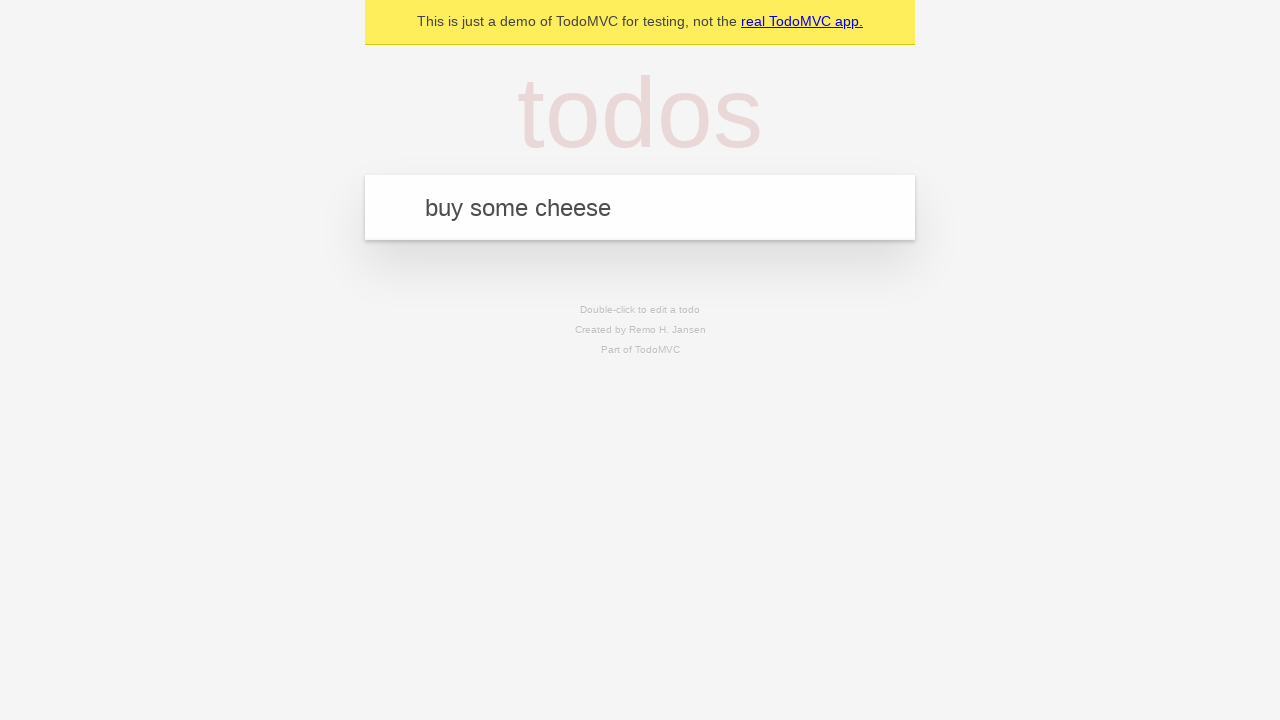

Pressed Enter to create first todo on internal:attr=[placeholder="What needs to be done?"i]
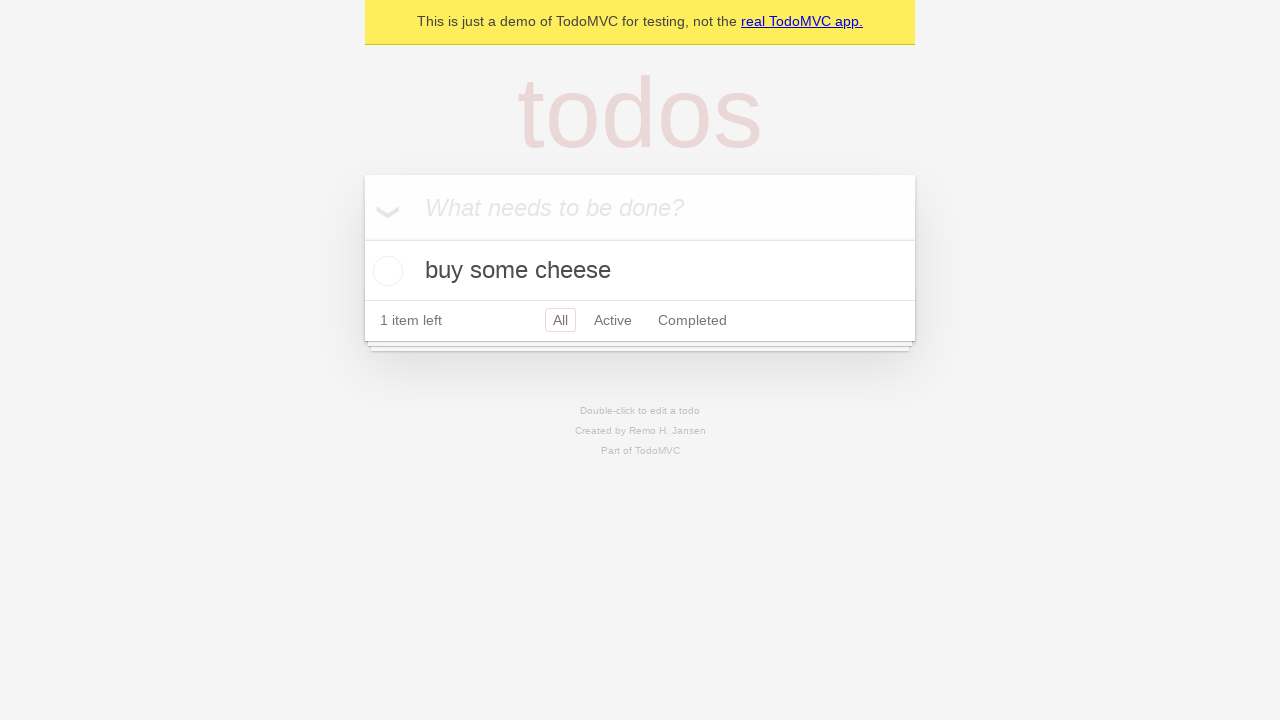

Filled todo input with 'feed the cat' on internal:attr=[placeholder="What needs to be done?"i]
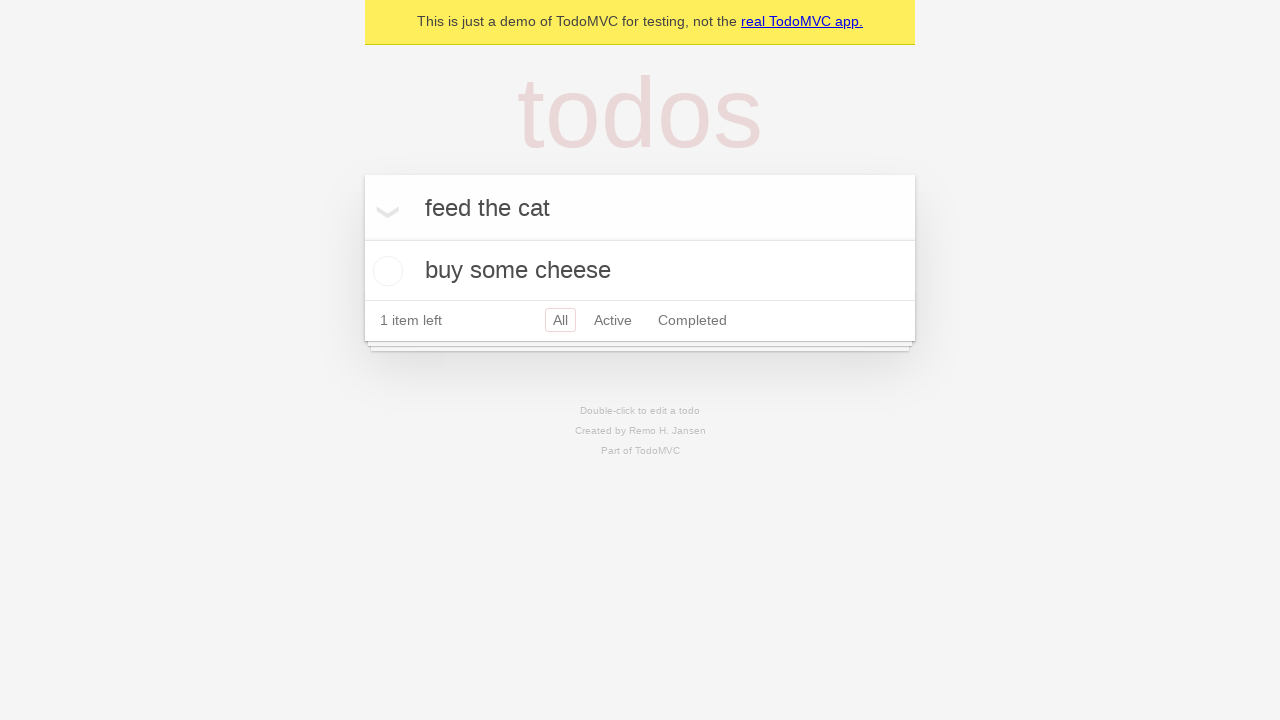

Pressed Enter to create second todo on internal:attr=[placeholder="What needs to be done?"i]
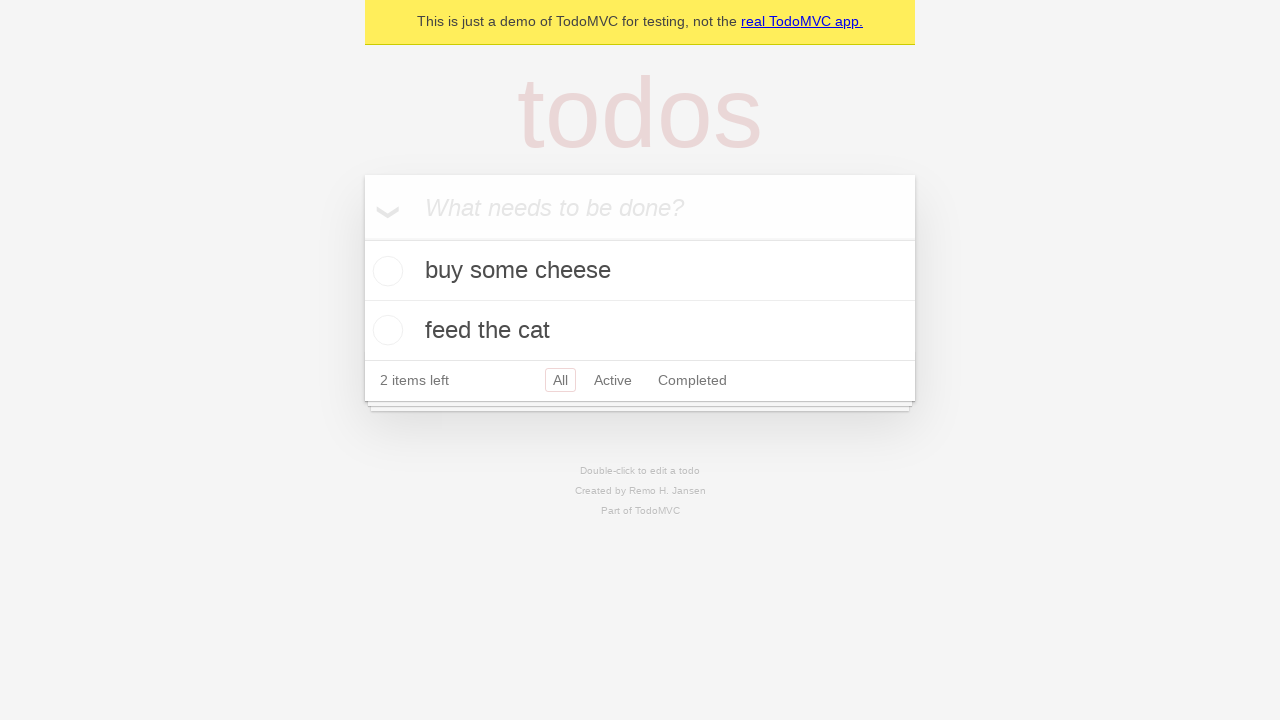

Filled todo input with 'book a doctors appointment' on internal:attr=[placeholder="What needs to be done?"i]
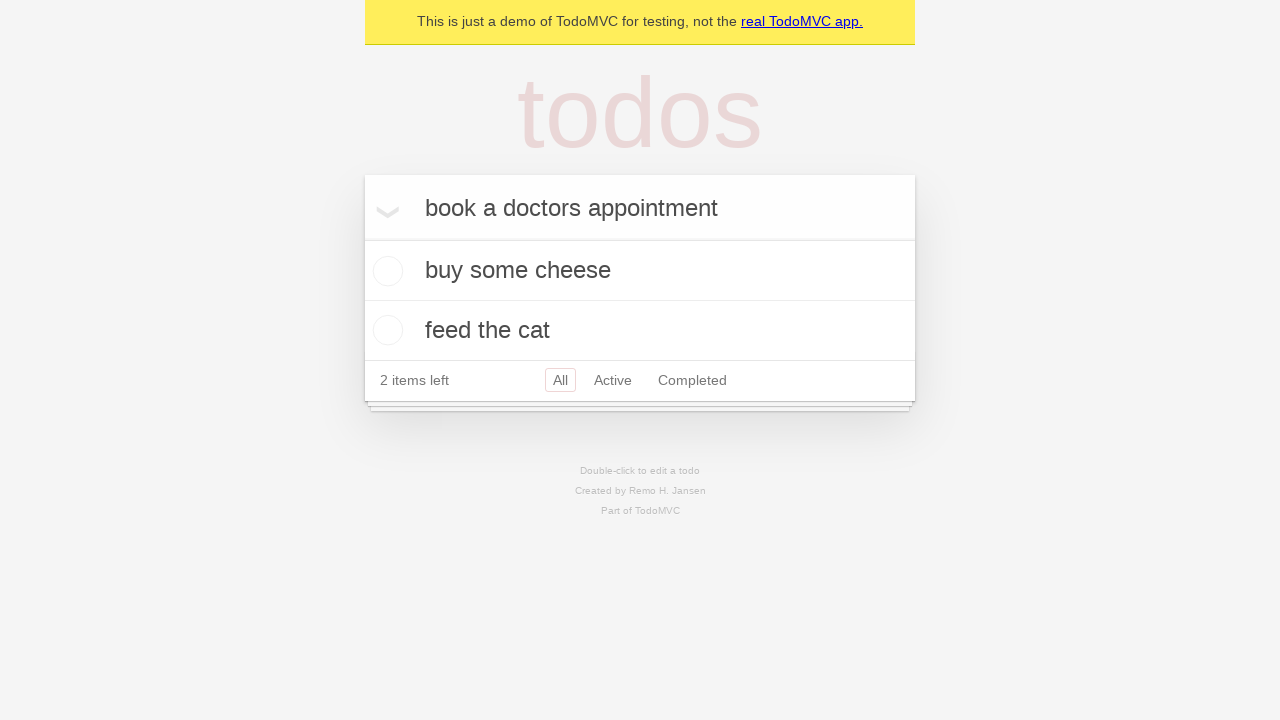

Pressed Enter to create third todo on internal:attr=[placeholder="What needs to be done?"i]
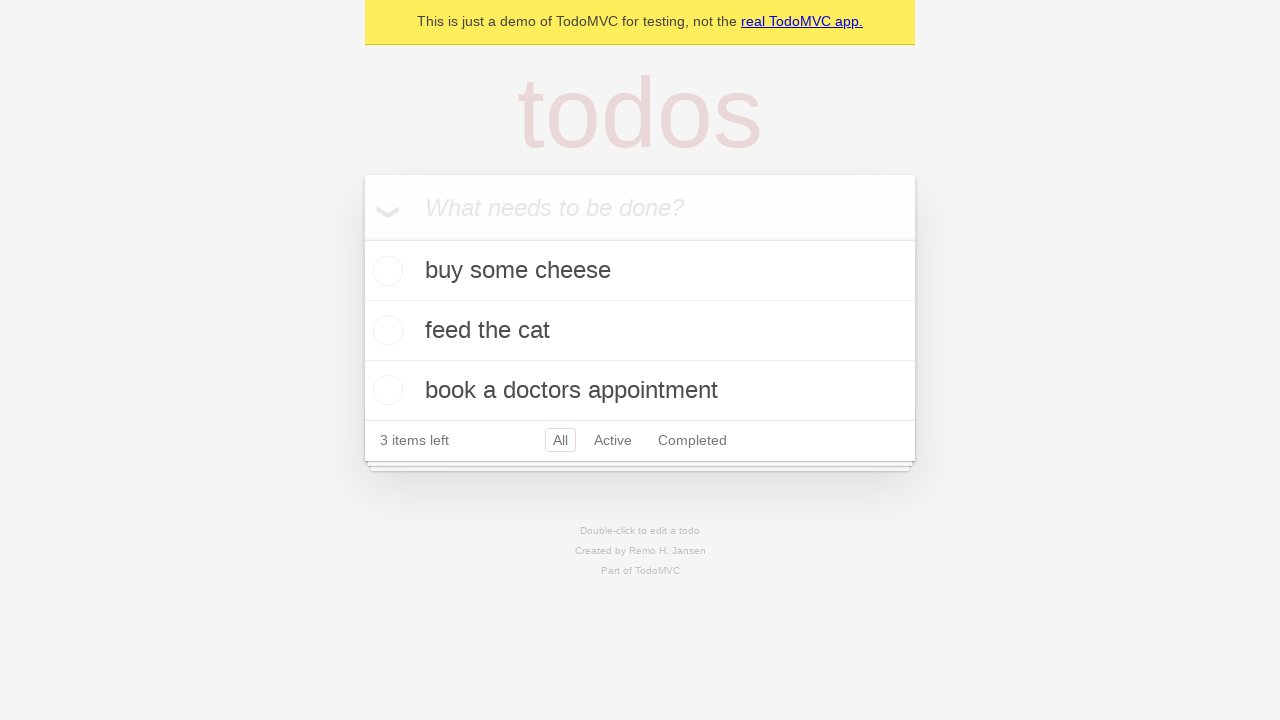

Waited for all three todo items to be created
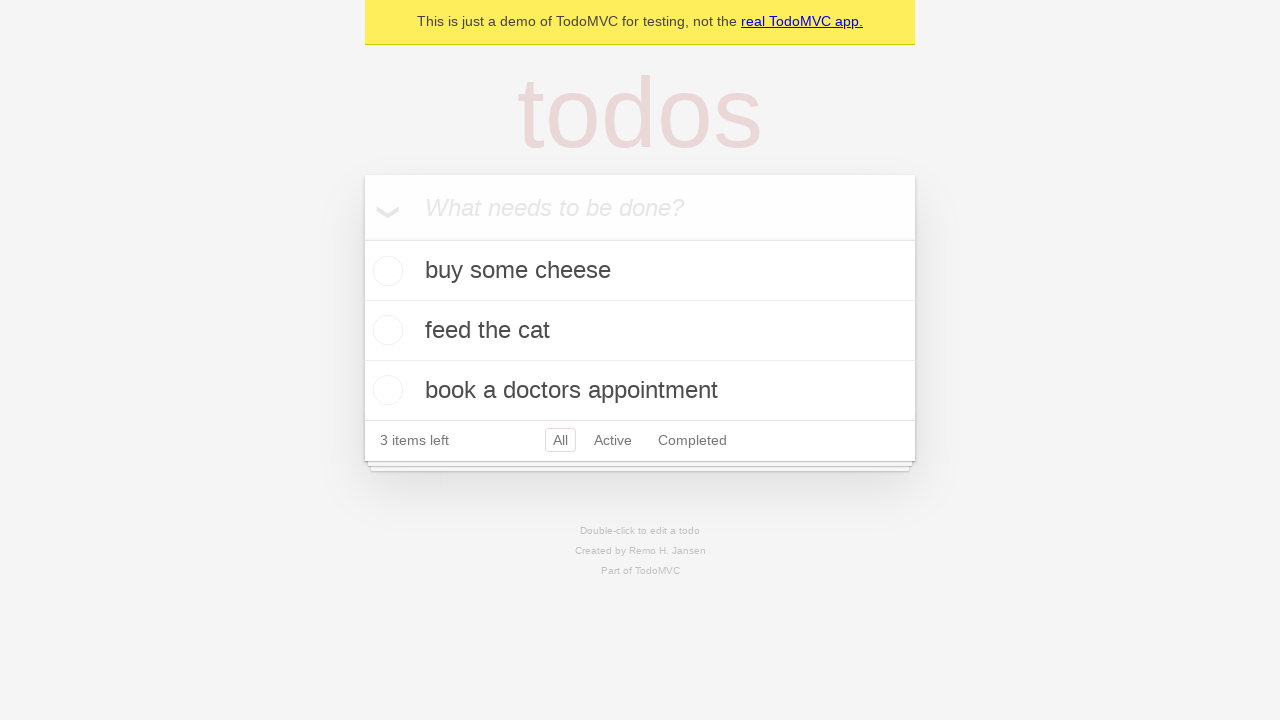

Checked the first todo item as complete at (385, 271) on .todo-list li .toggle >> nth=0
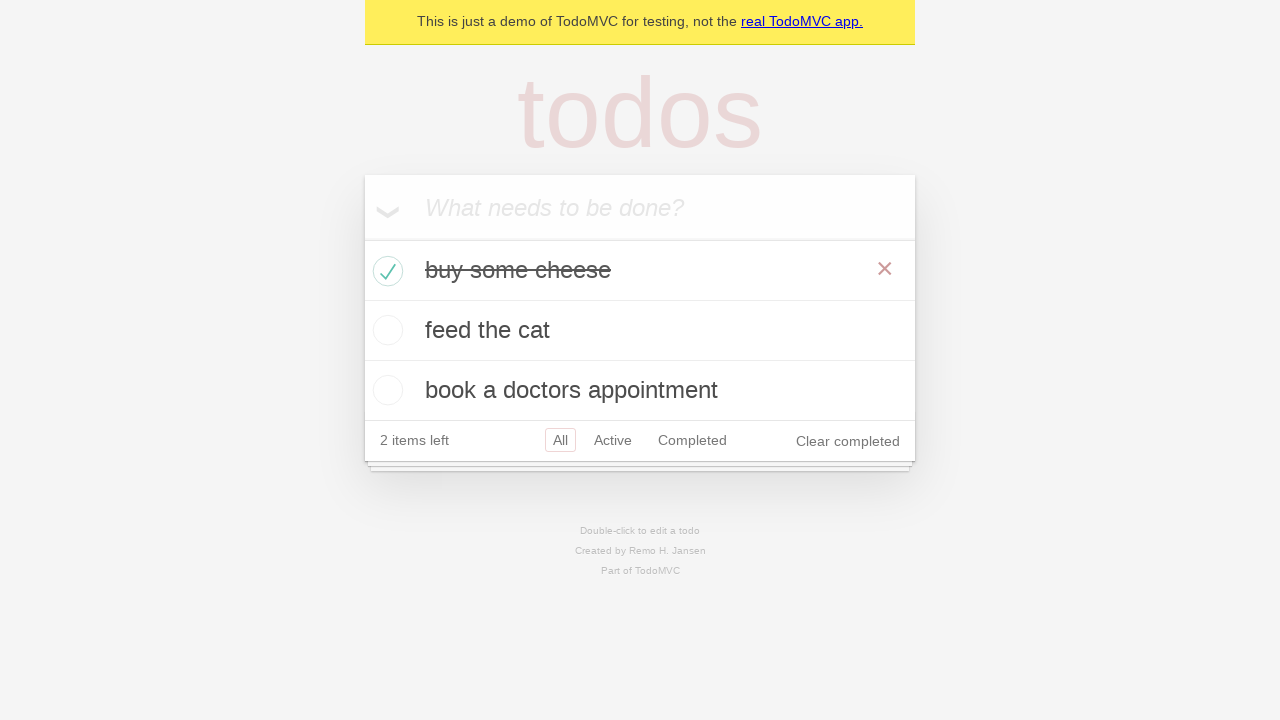

Waited for Clear completed button to appear
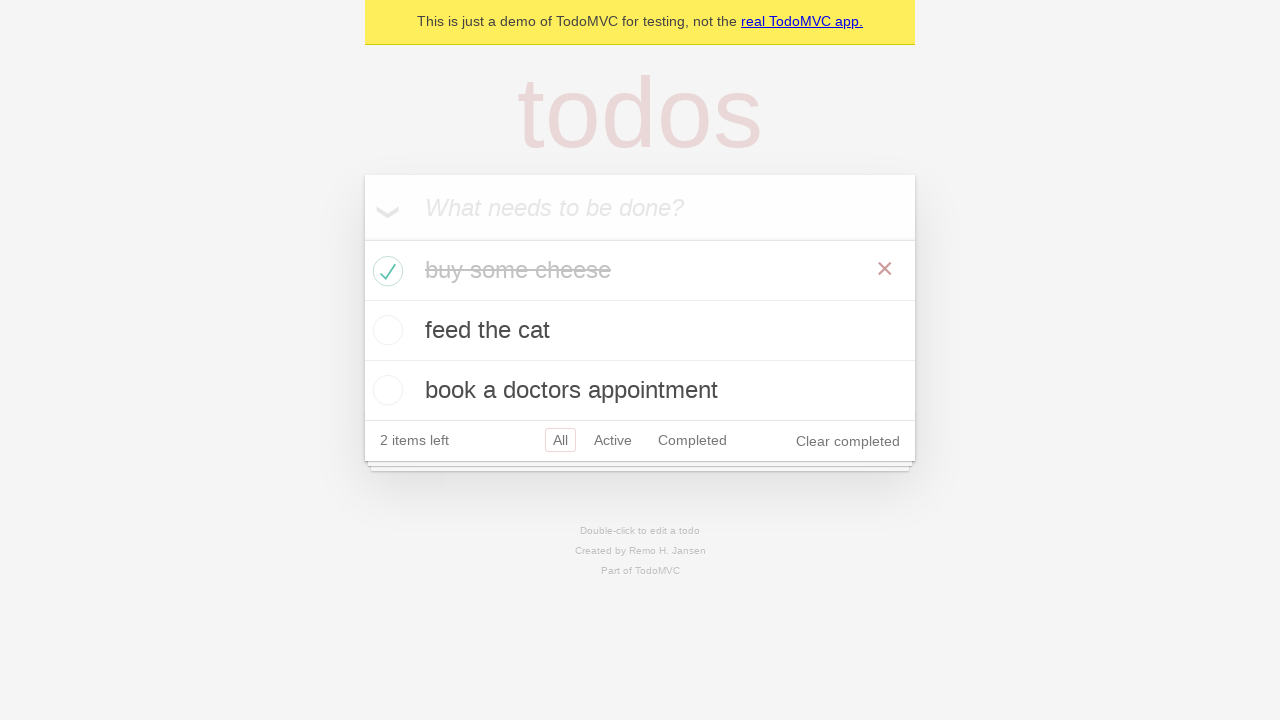

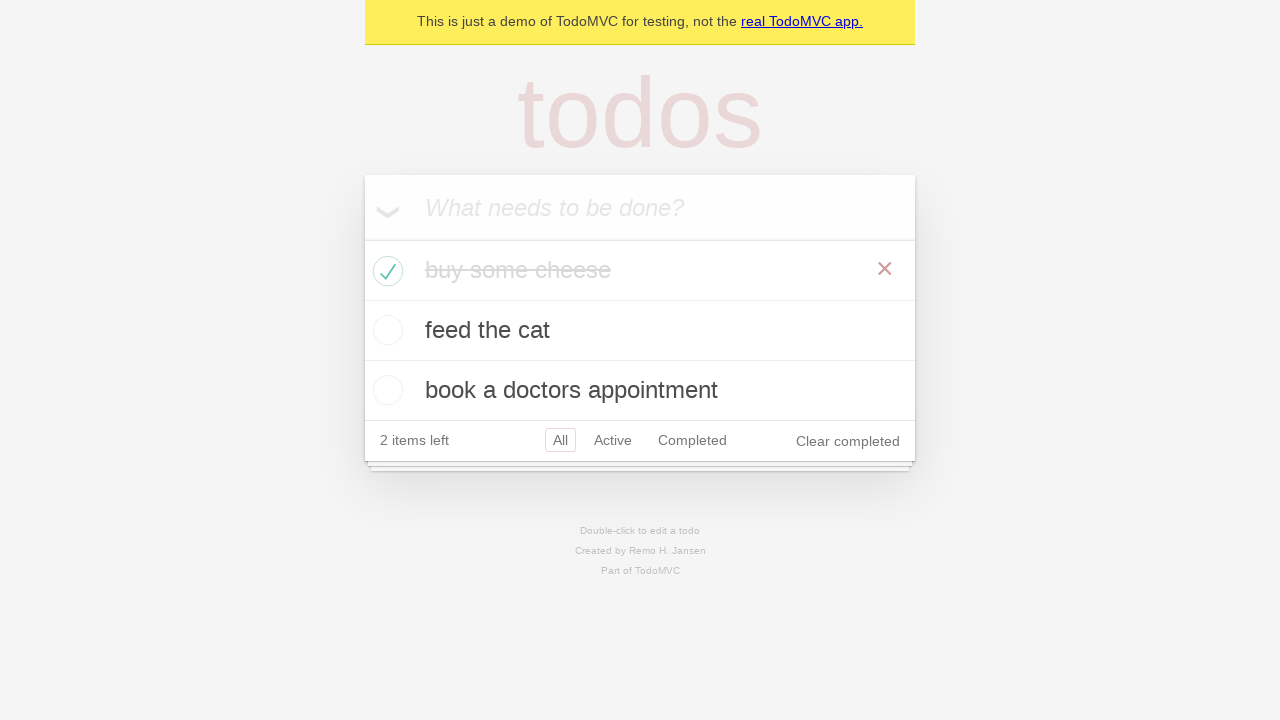